Tests dismissing a JavaScript confirm dialog and verifying the result

Starting URL: https://the-internet.herokuapp.com/javascript_alerts

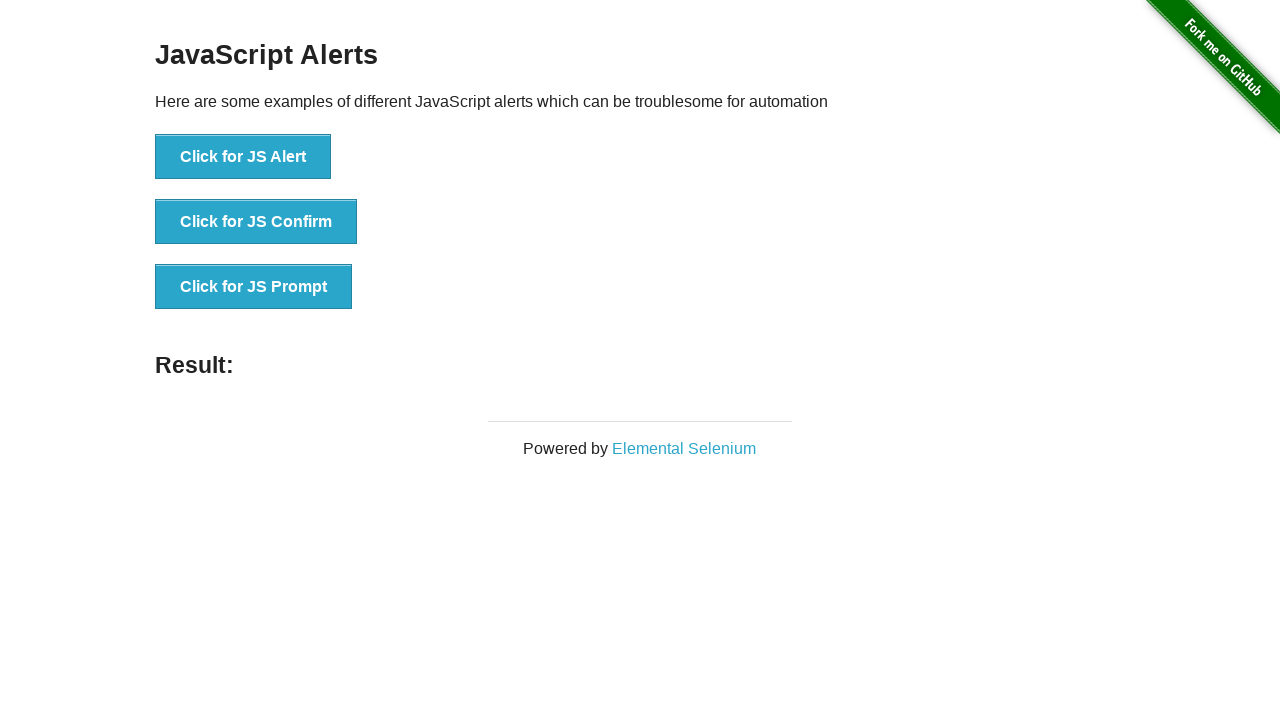

Set up dialog handler to dismiss confirm dialogs
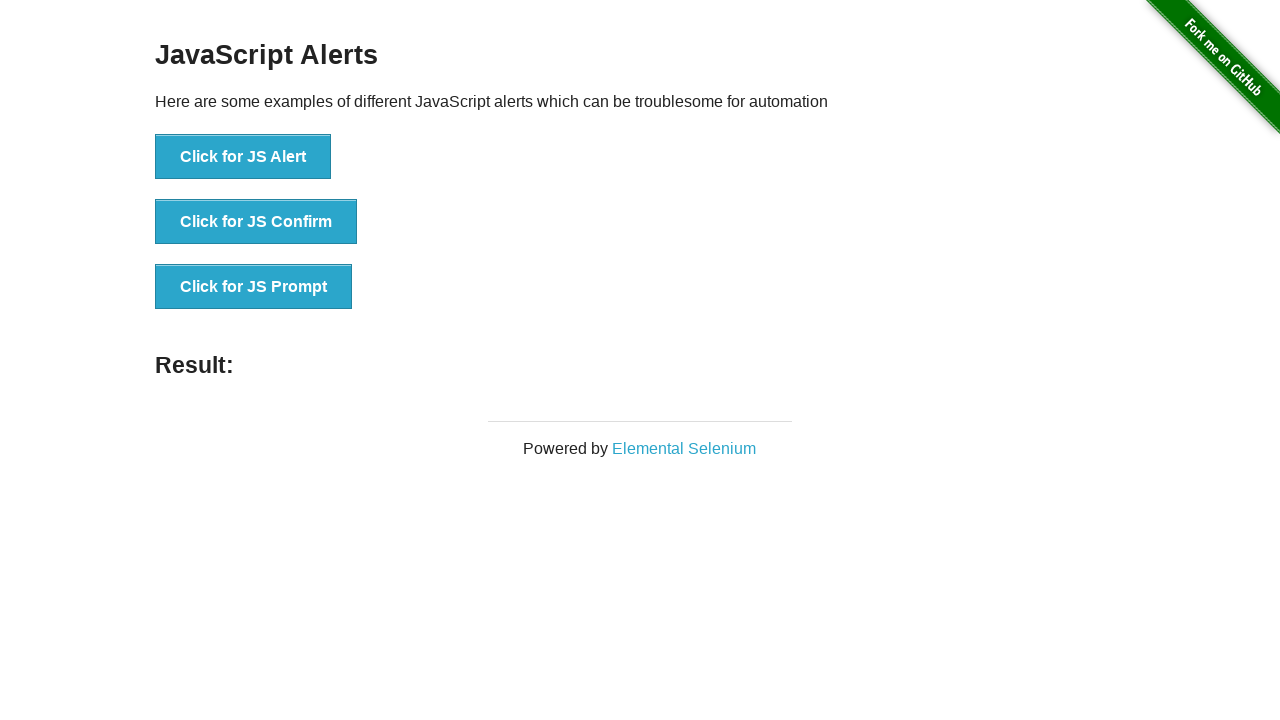

Clicked button to trigger confirm dialog at (256, 222) on xpath=//*[2]/button
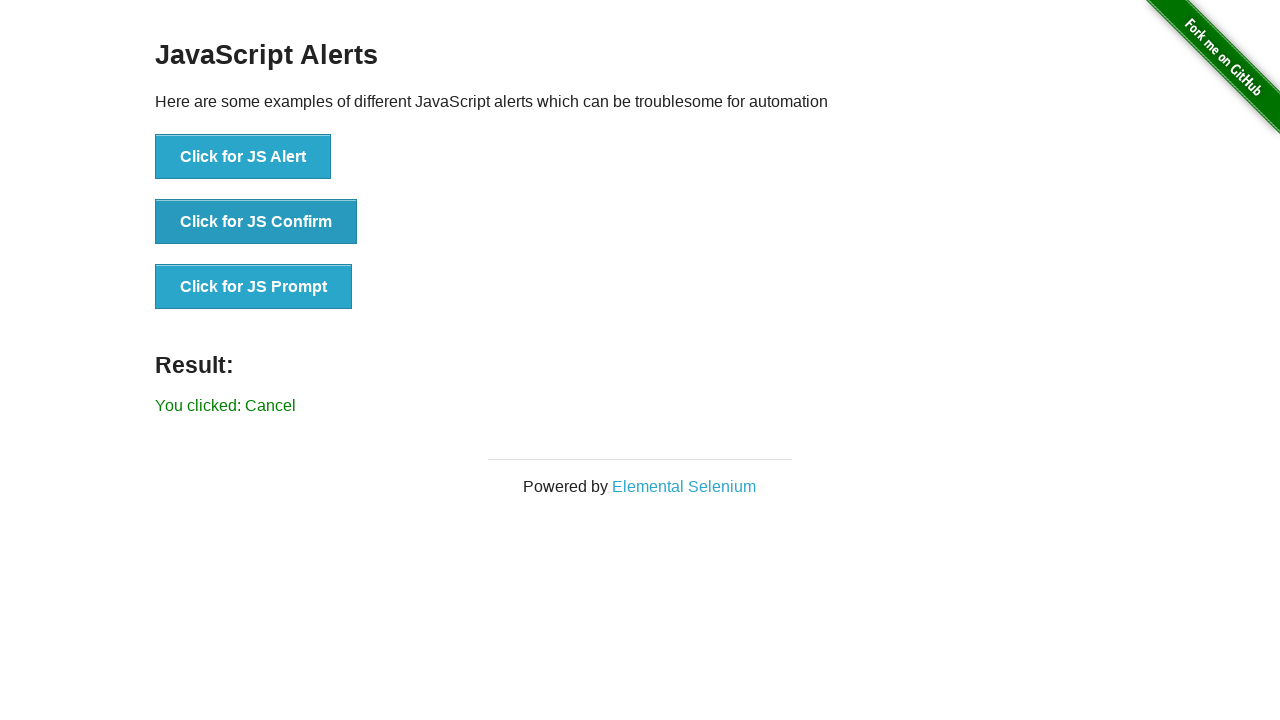

Located result message element
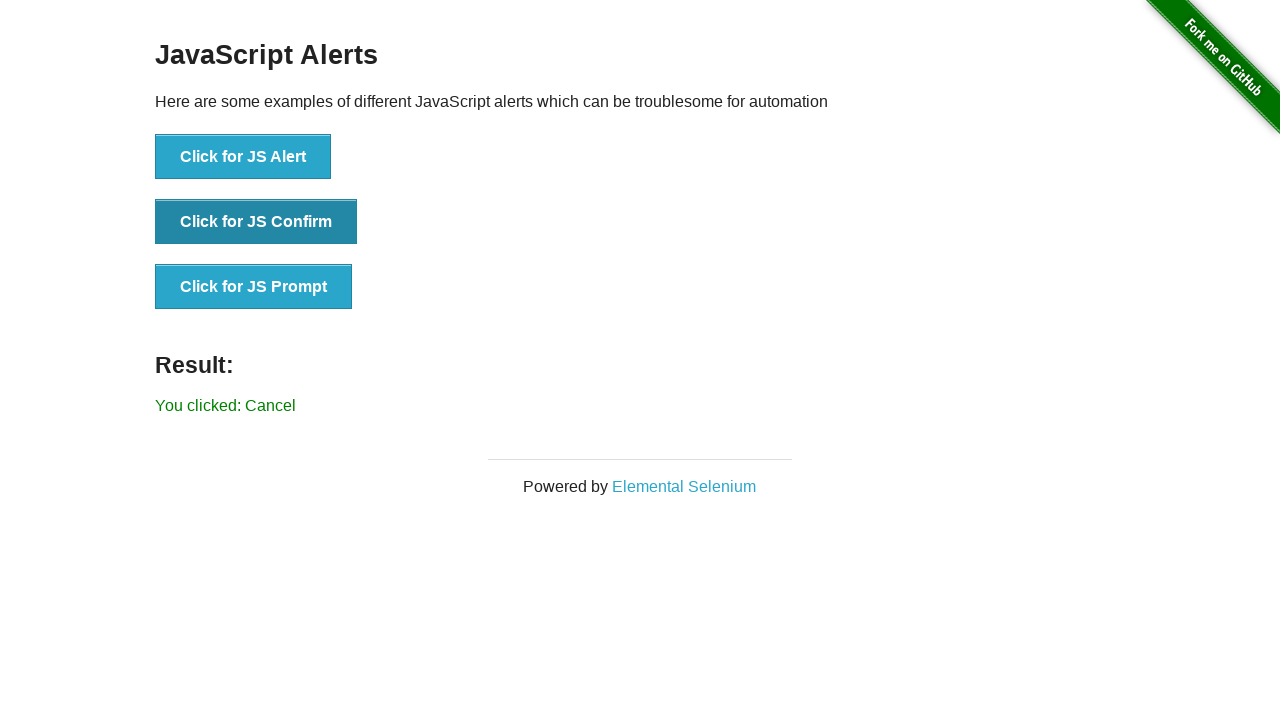

Verified that result message shows 'You clicked: Cancel'
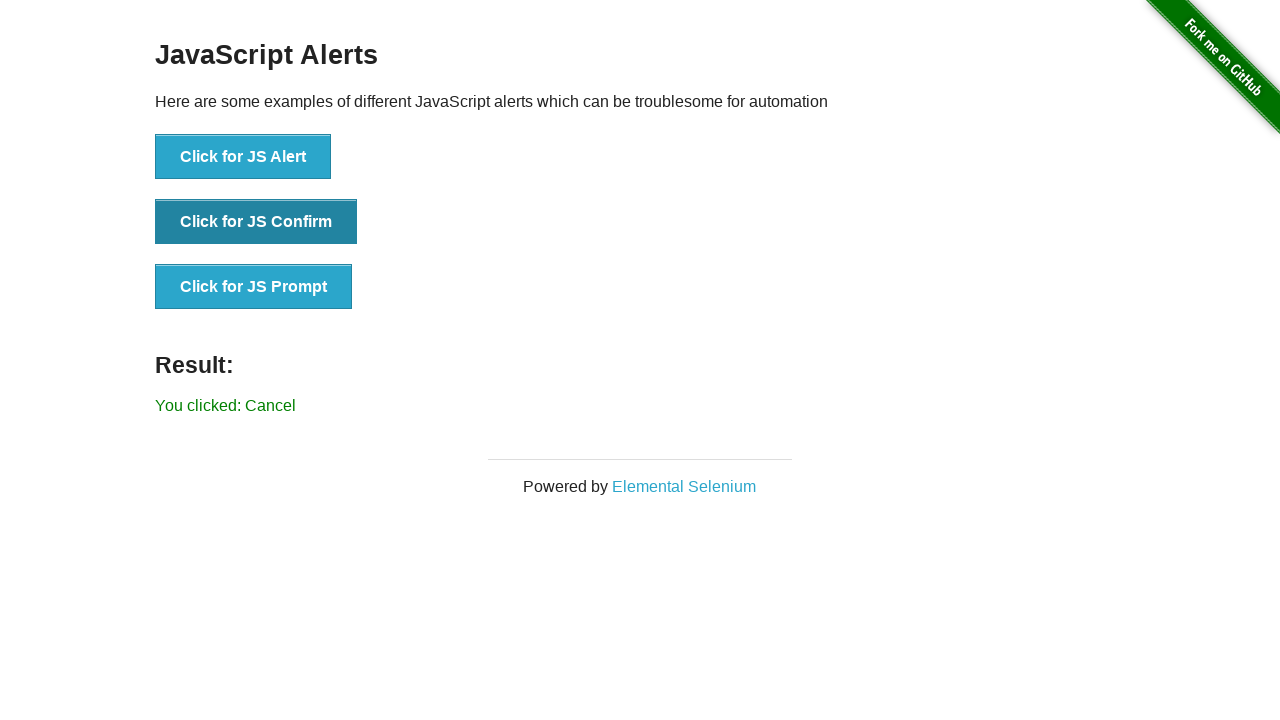

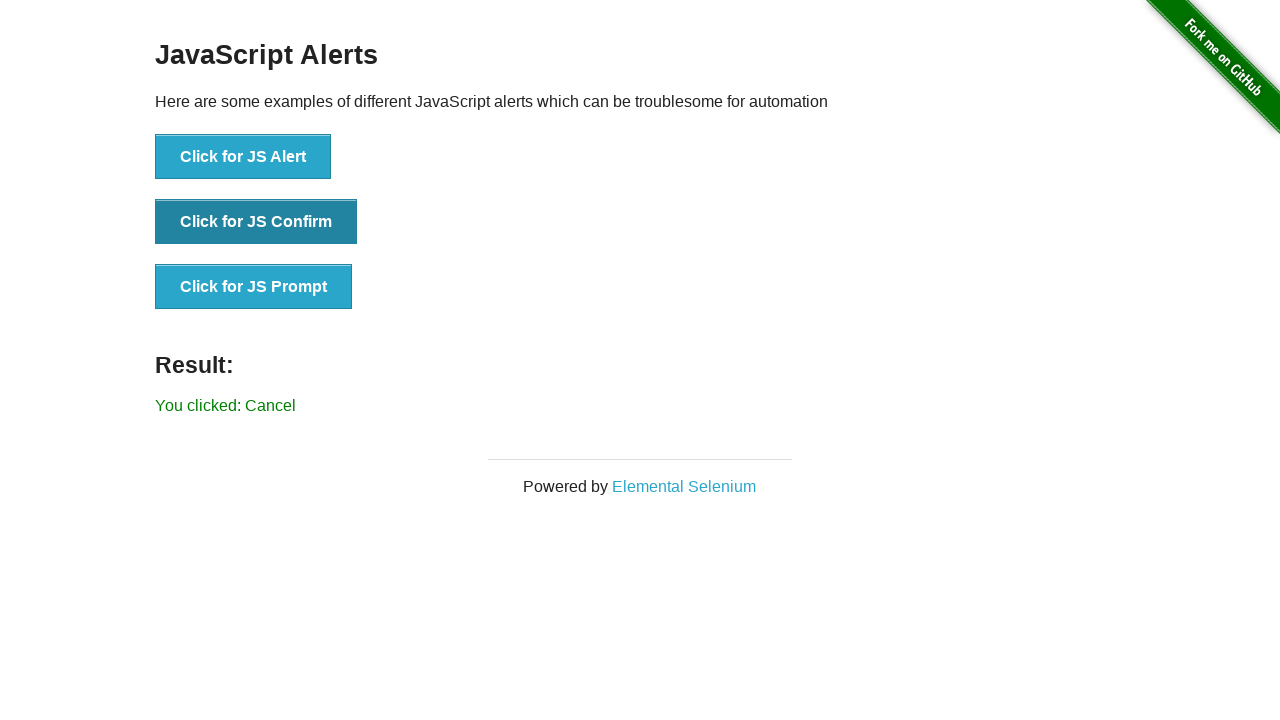